Tests right-click context menu functionality by performing a context click on a designated area, verifying the alert message, dismissing the alert, then clicking a link to open a new tab and verifying the content on the new page.

Starting URL: https://the-internet.herokuapp.com/context_menu

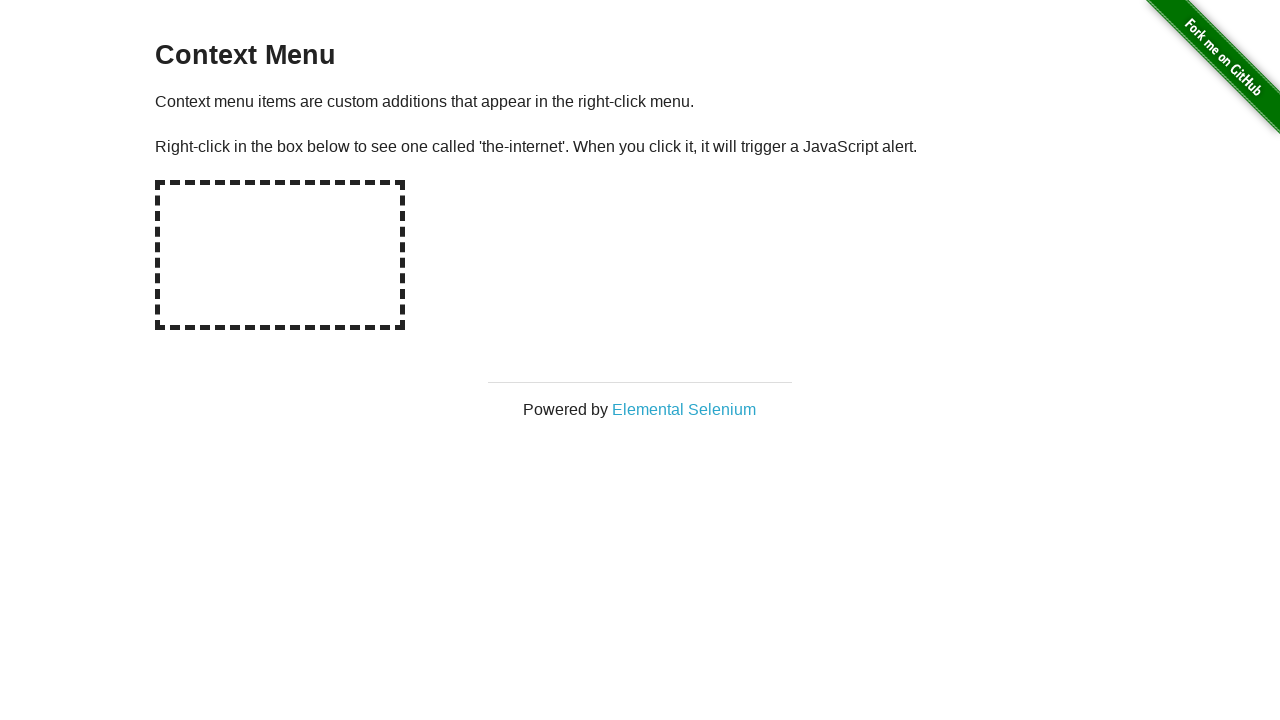

Right-clicked on the hot-spot area to open context menu at (280, 255) on #hot-spot
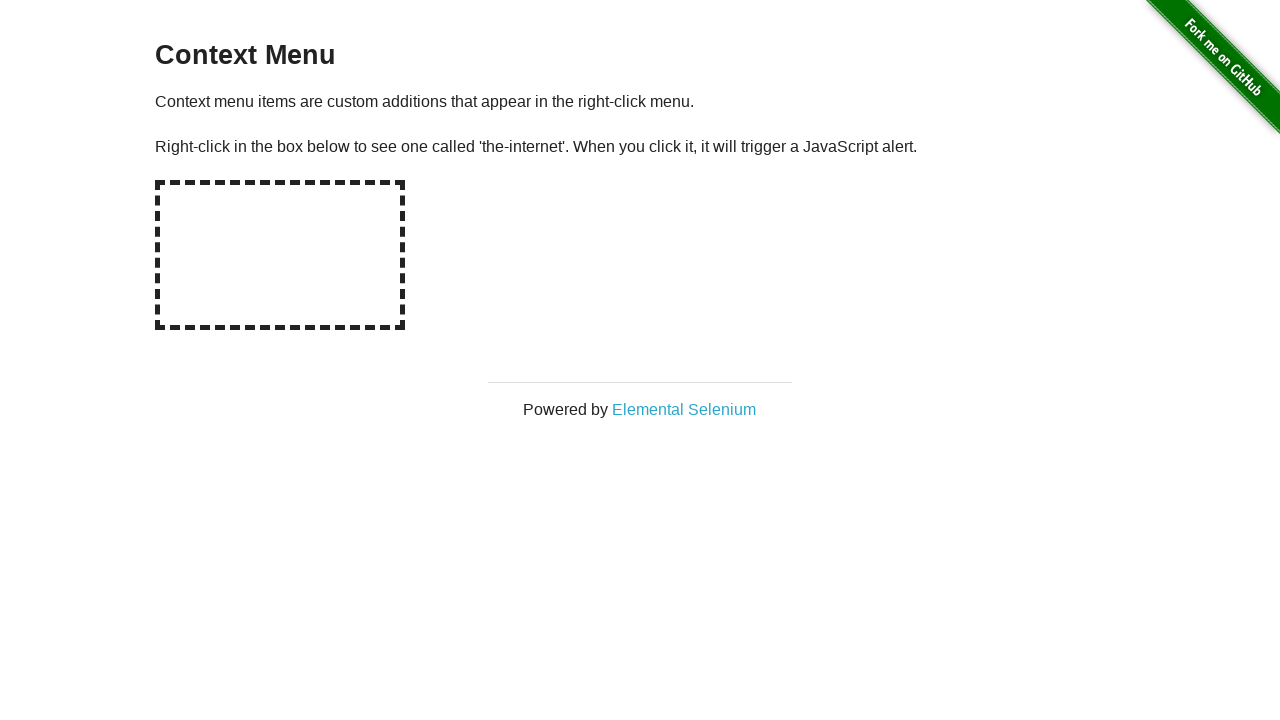

Set up dialog handler to capture and accept alert messages
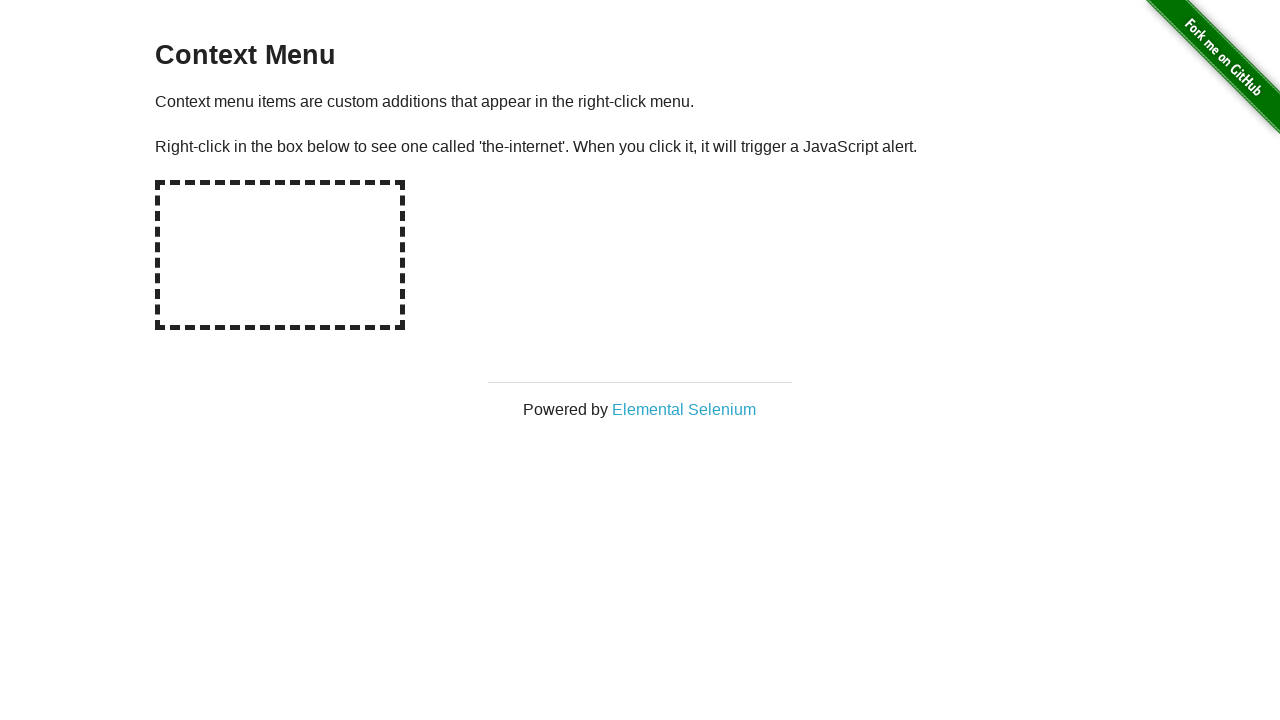

Right-clicked on hot-spot again to trigger alert dialog at (280, 255) on #hot-spot
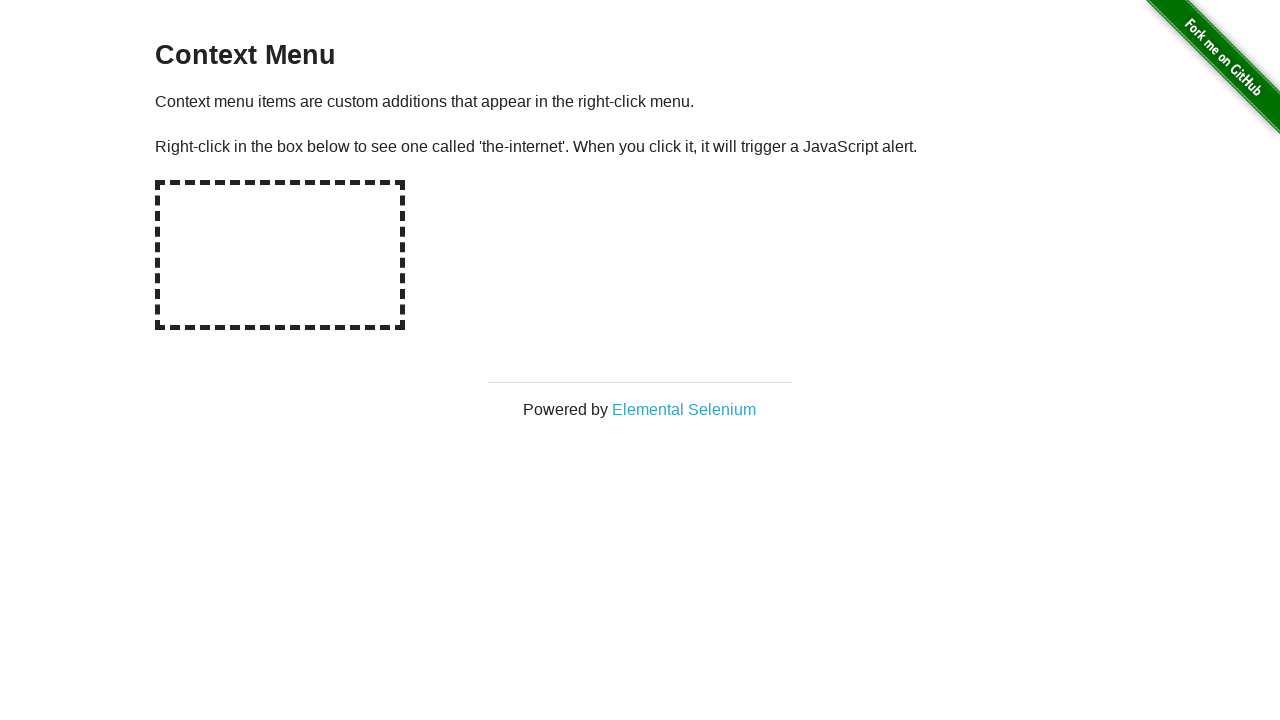

Waited for alert dialog to be processed and dismissed
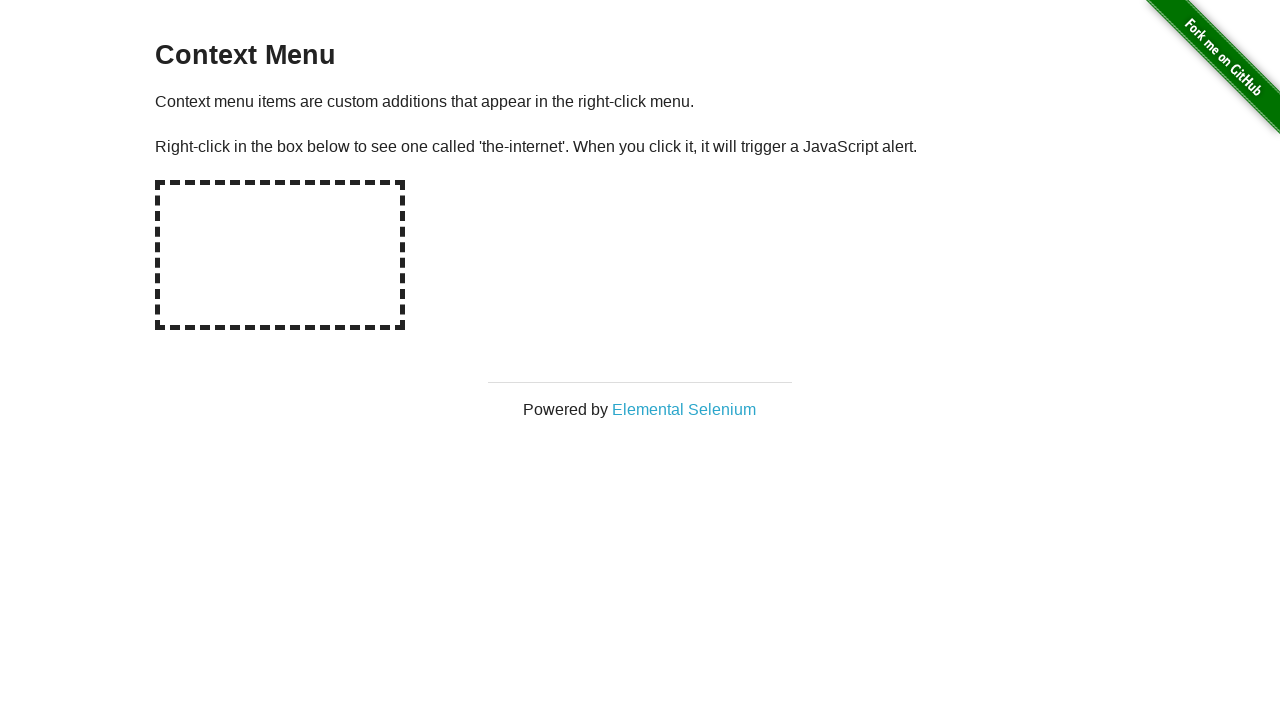

Clicked on 'Elemental Selenium' link to open new tab at (684, 409) on xpath=//*[text()='Elemental Selenium']
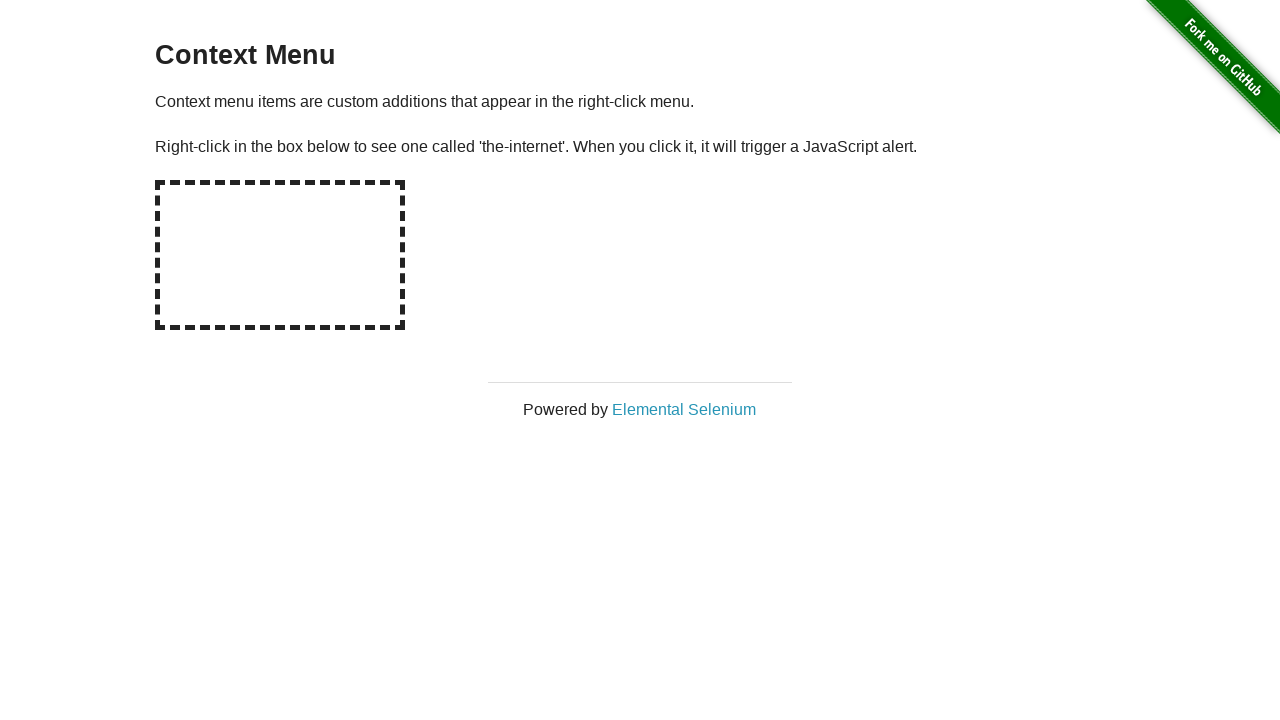

Switched to newly opened tab
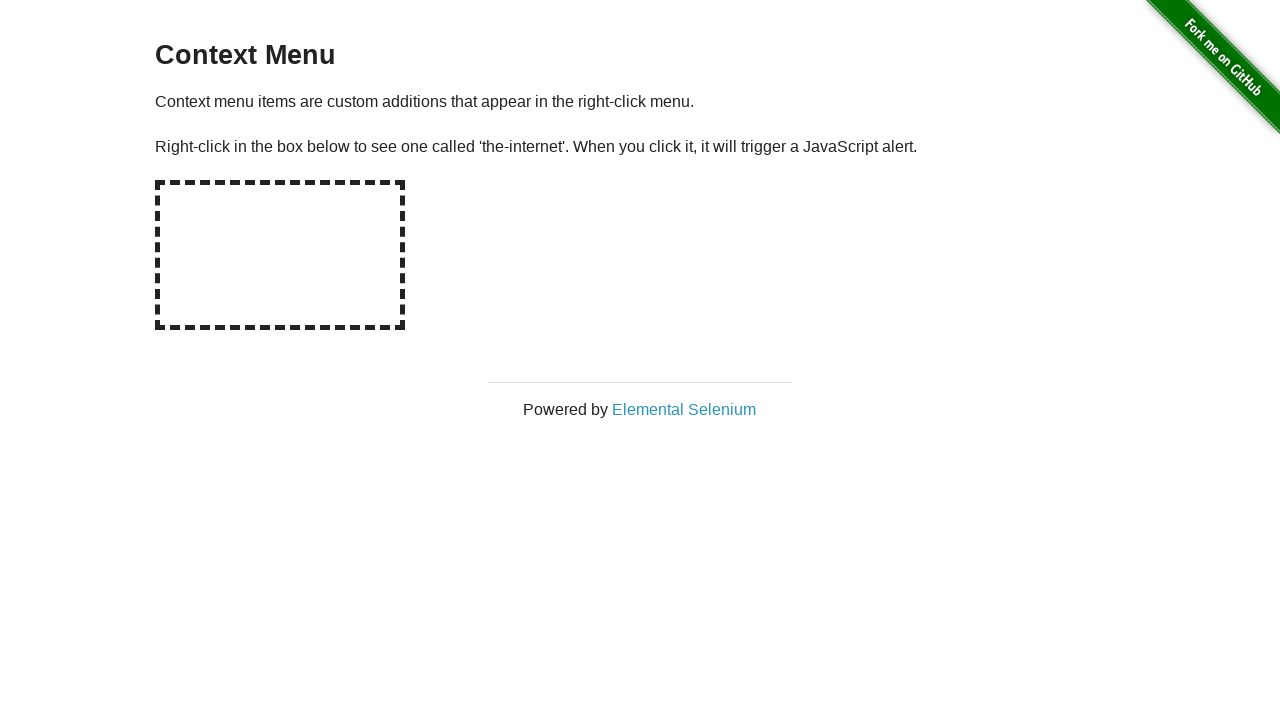

New page fully loaded
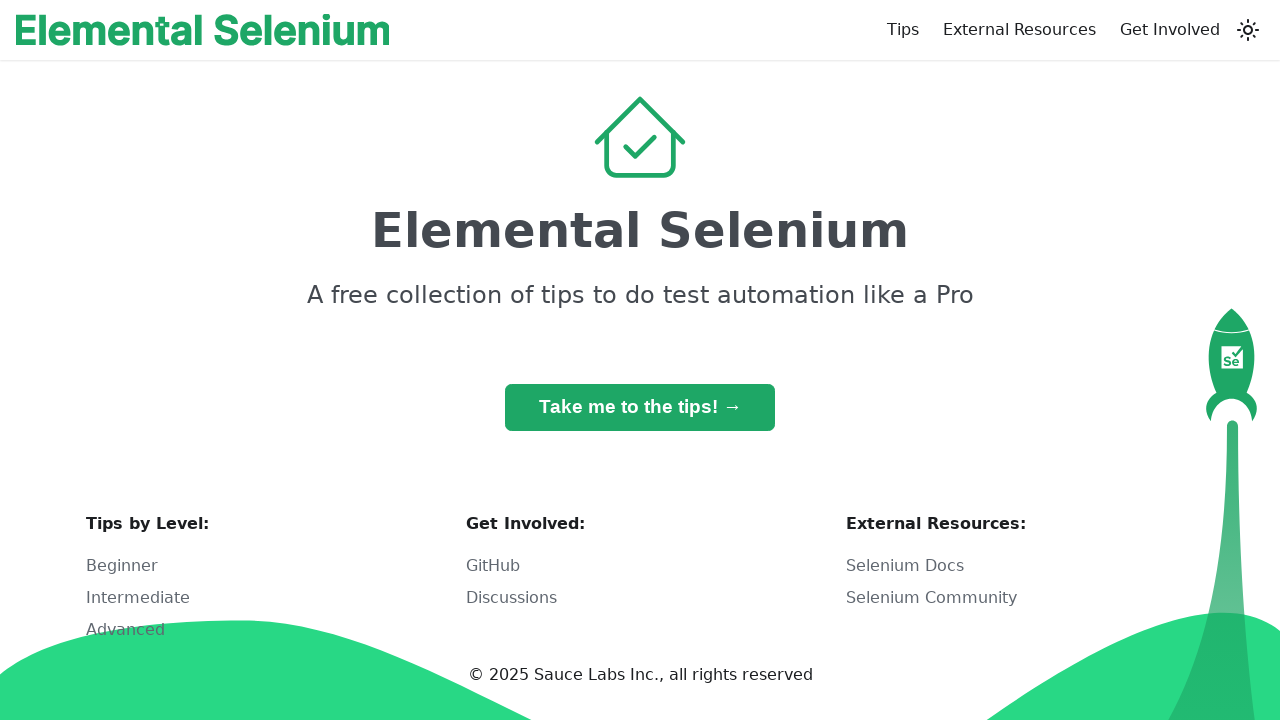

Located h1 element on new page
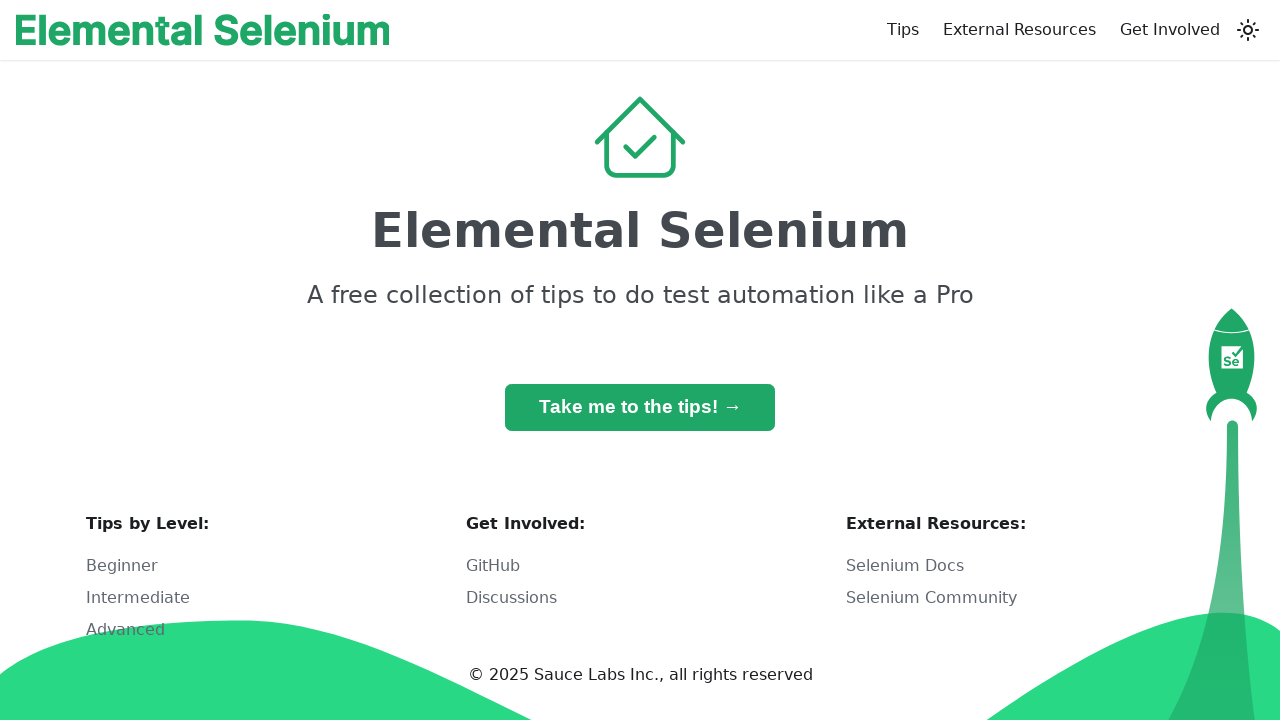

Verified h1 element is visible and contains 'Elemental Selenium'
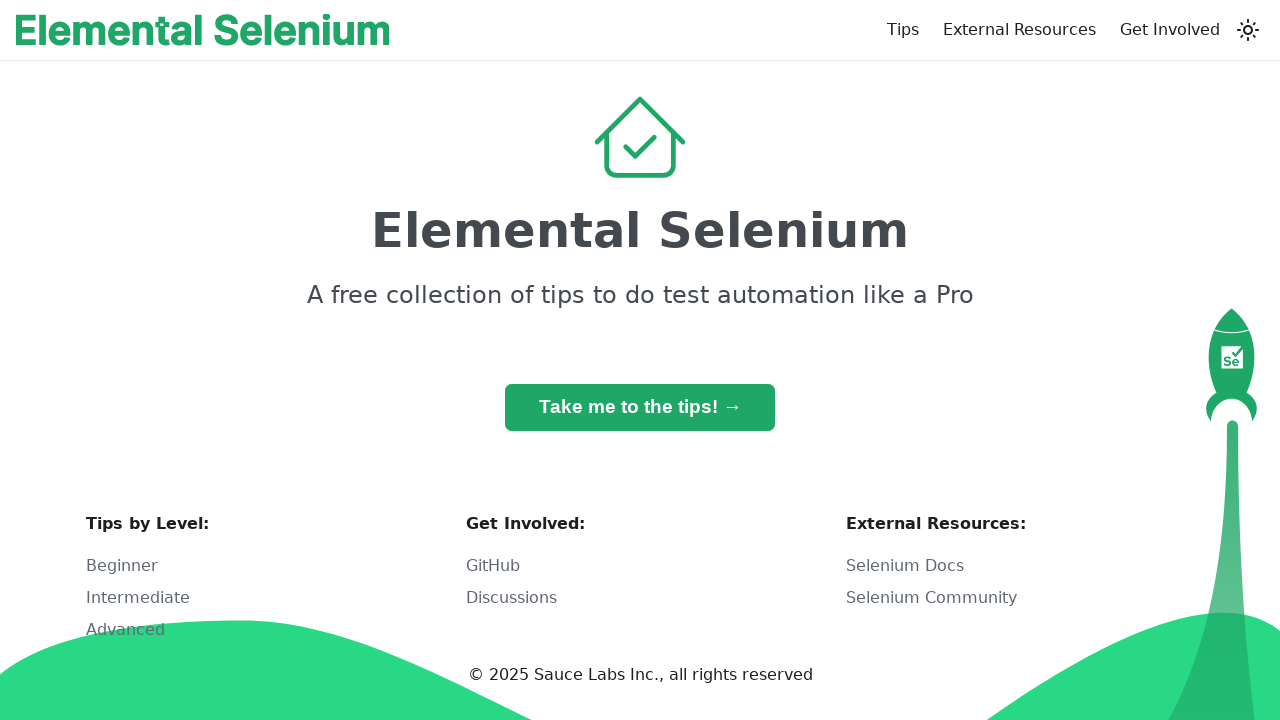

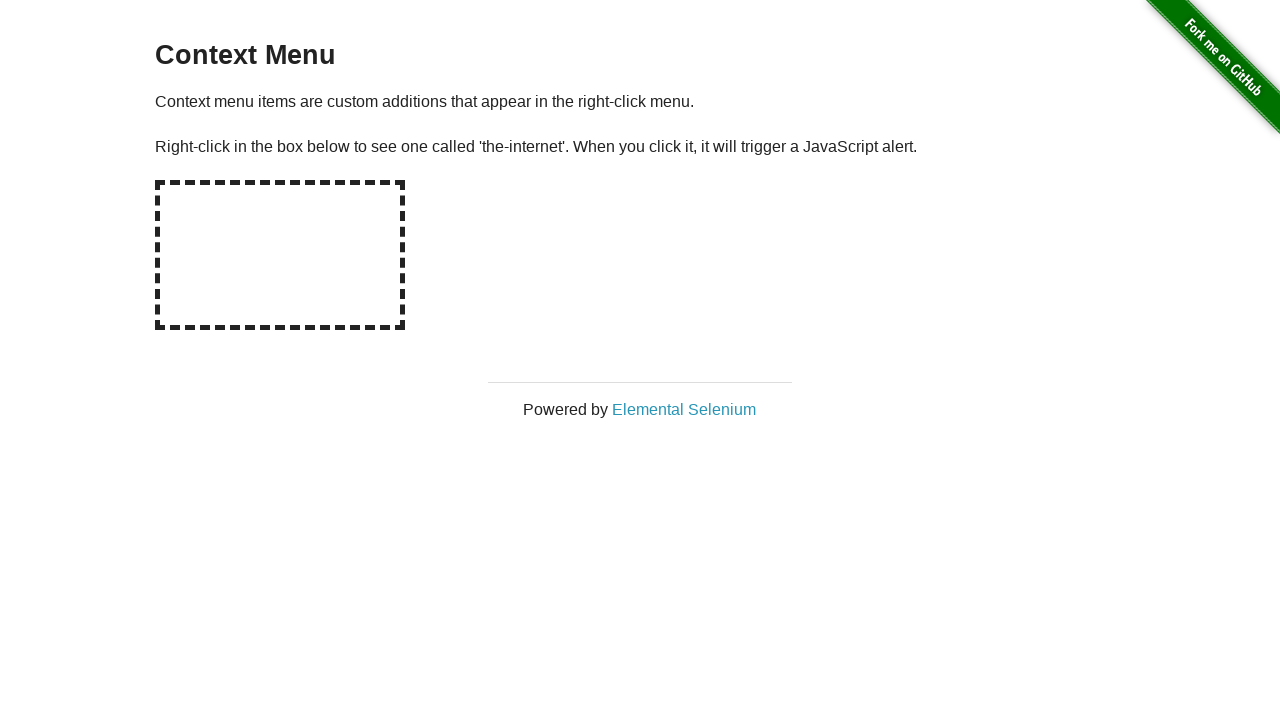